Tests dynamic content loading by clicking a start button and verifying that "Hello World!" text appears after the loading completes

Starting URL: https://automationfc.github.io/dynamic-loading/

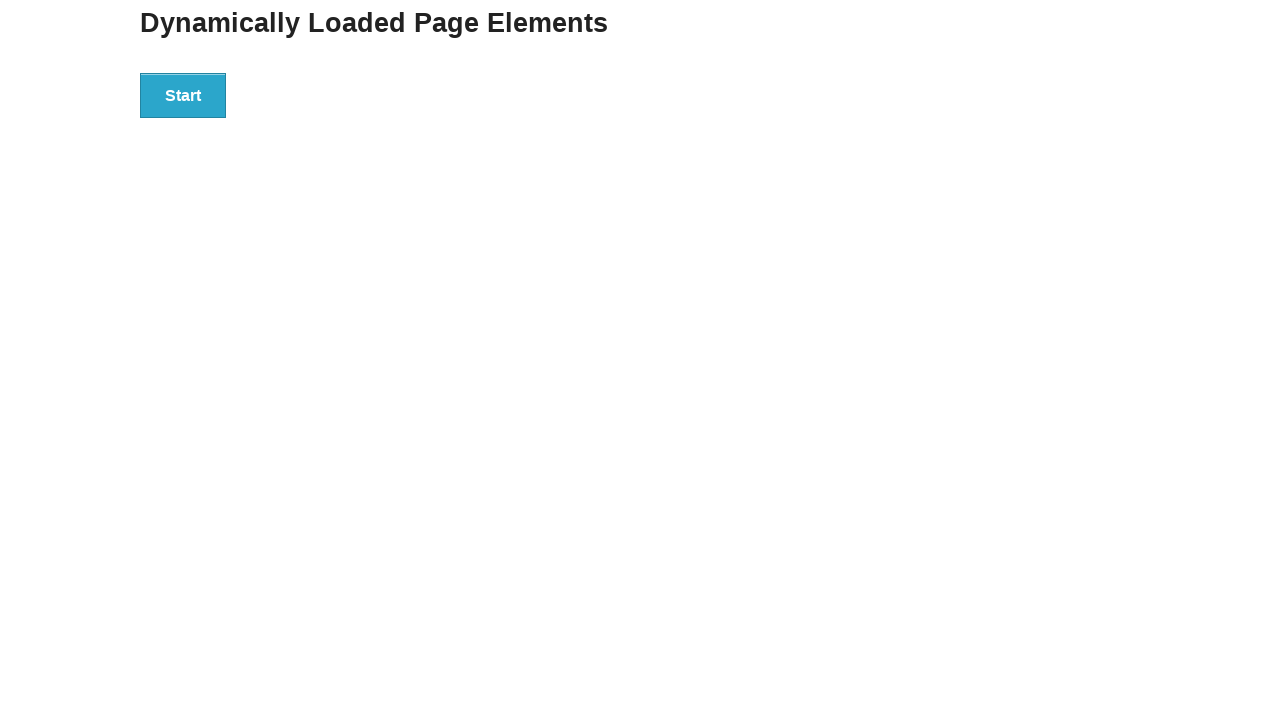

Clicked start button to trigger dynamic content loading at (183, 95) on xpath=//div[@id='start']/button
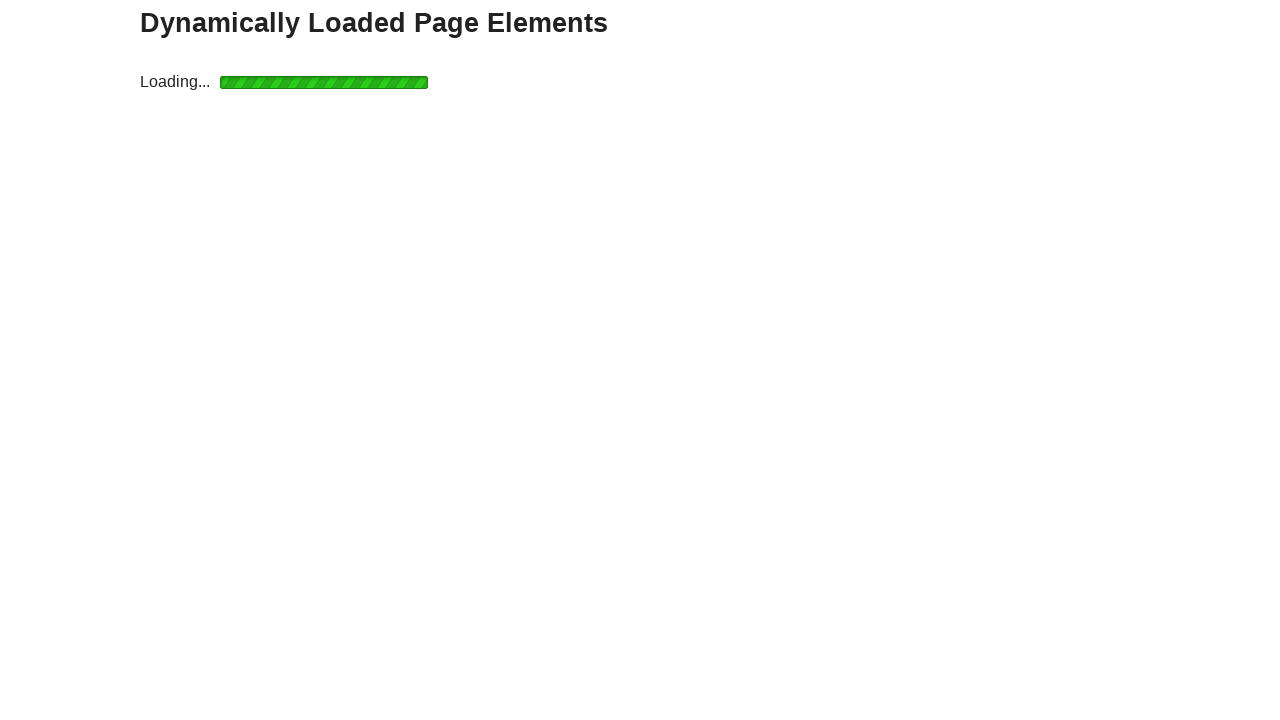

Waited for finish element with 'Hello World!' text to become visible
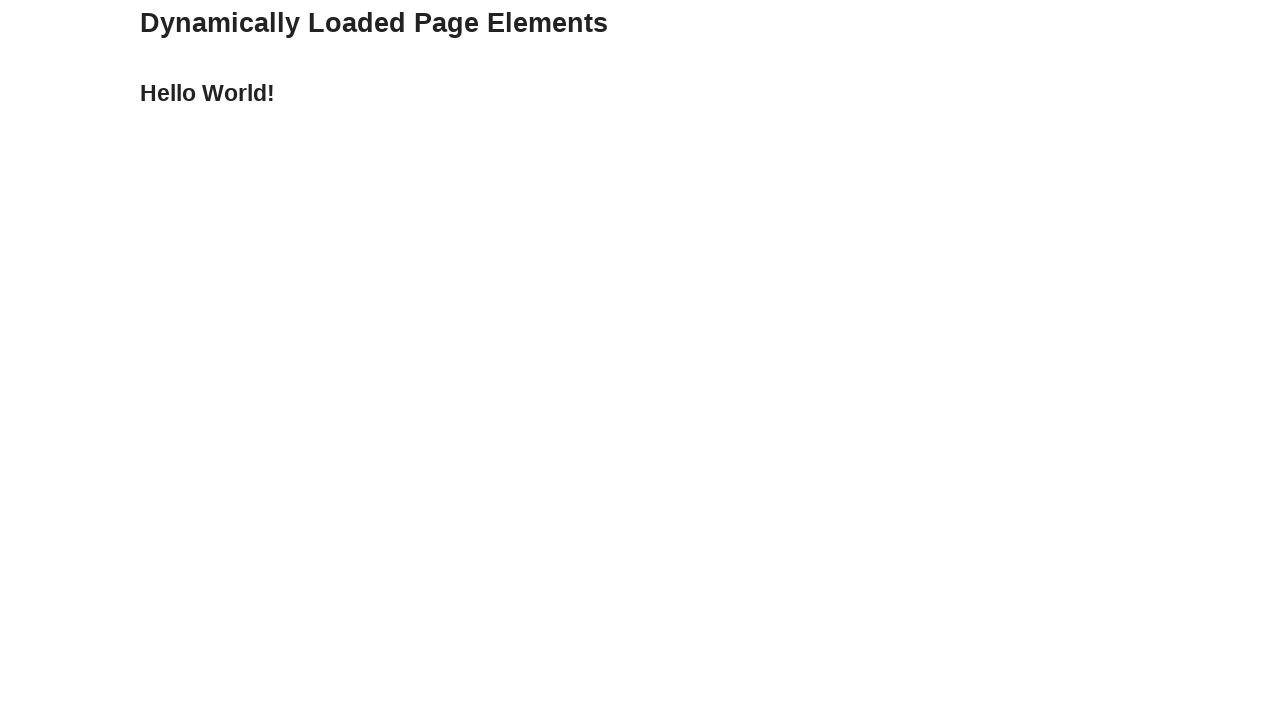

Verified that the finish element is visible
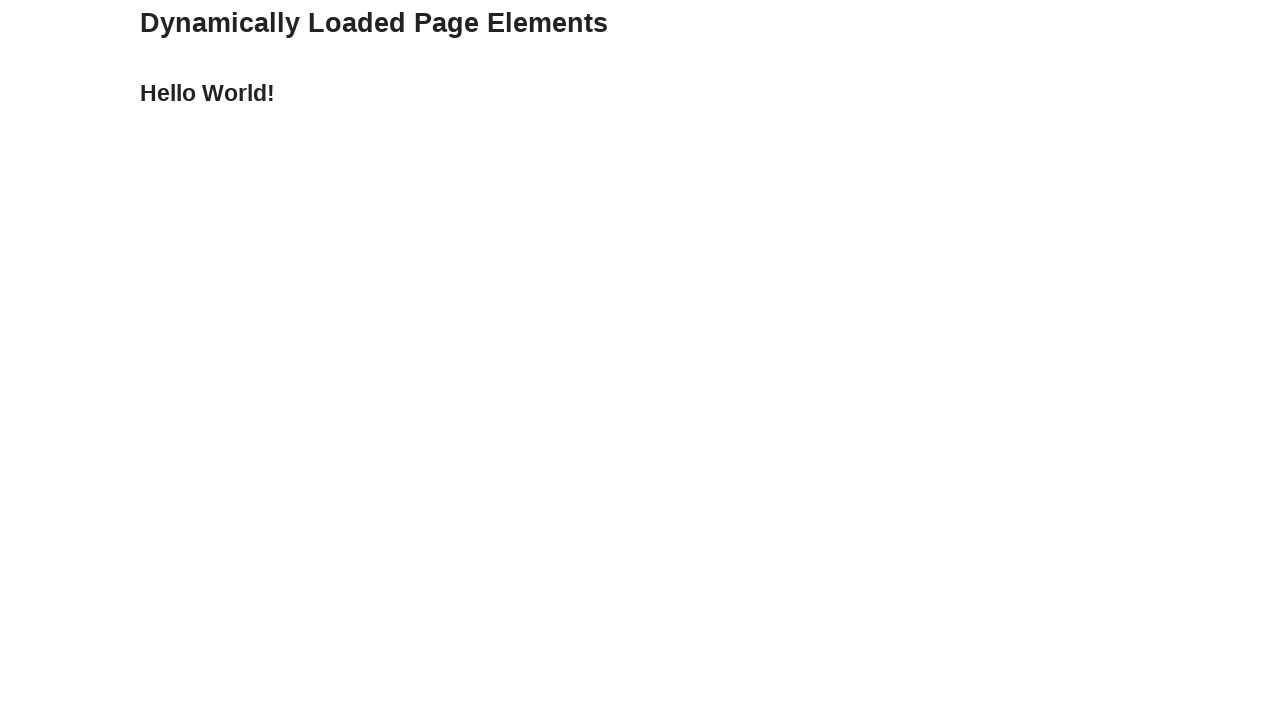

Verified that the text content equals 'Hello World!'
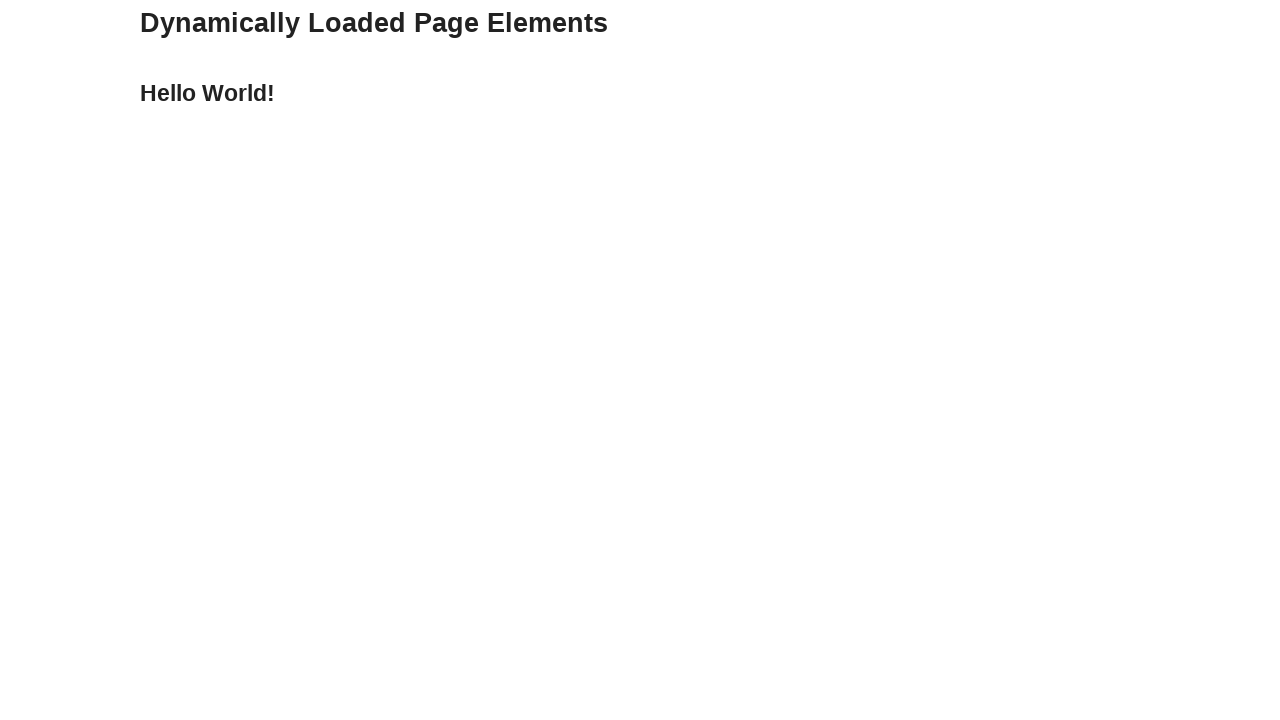

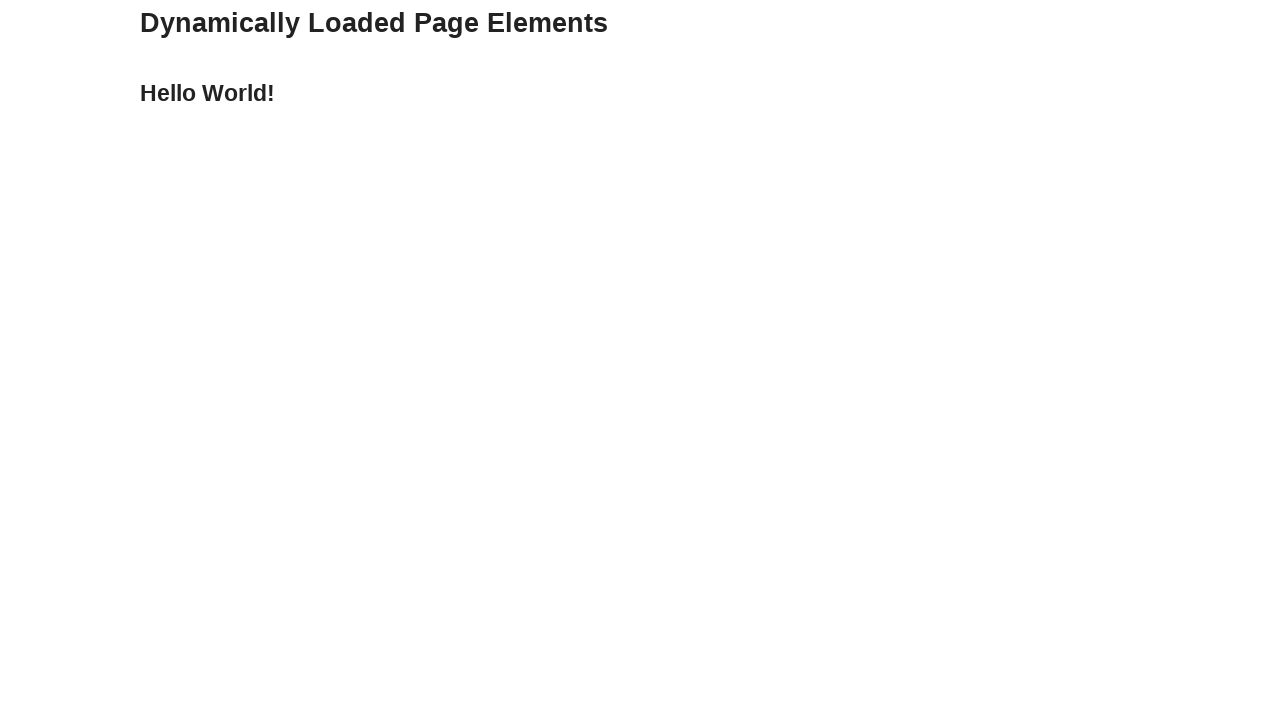